Tests DuckDuckGo search functionality by entering a search query and pressing Enter key

Starting URL: https://duckduckgo.com/

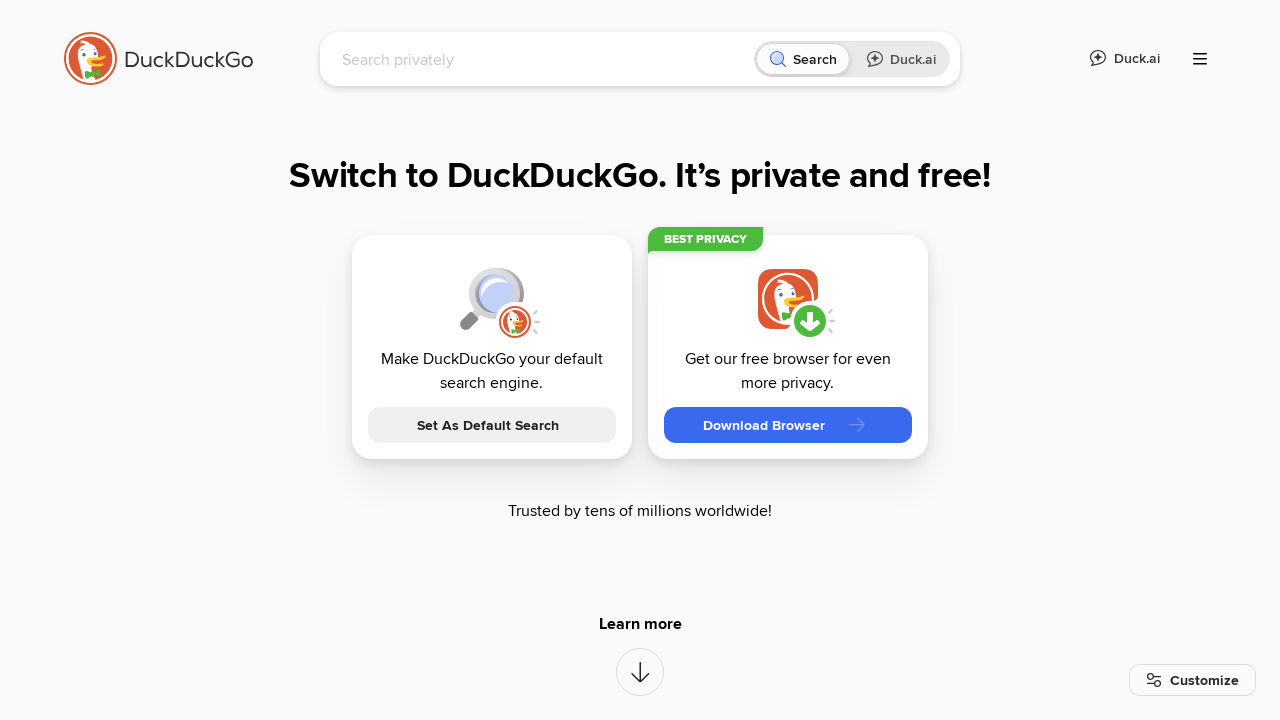

Filled DuckDuckGo search box with 'w pustyni i w puszczy' on #searchbox_input
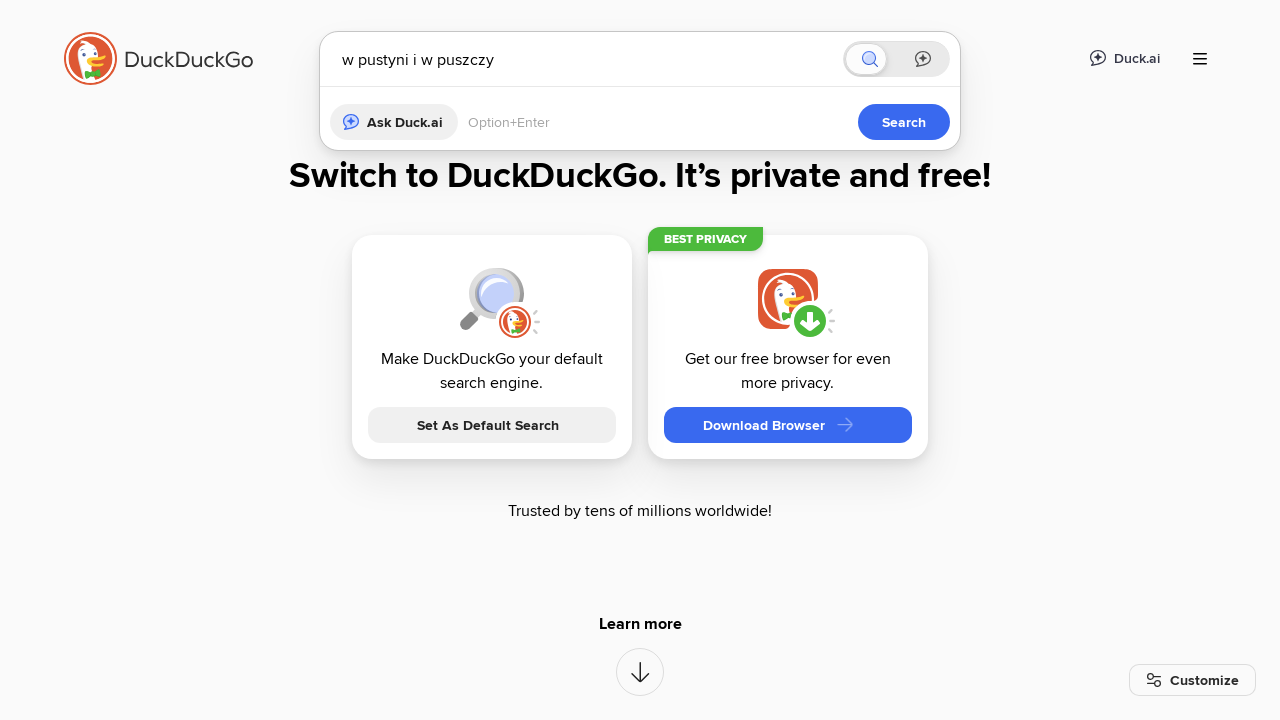

Pressed Enter key to submit search query on #searchbox_input
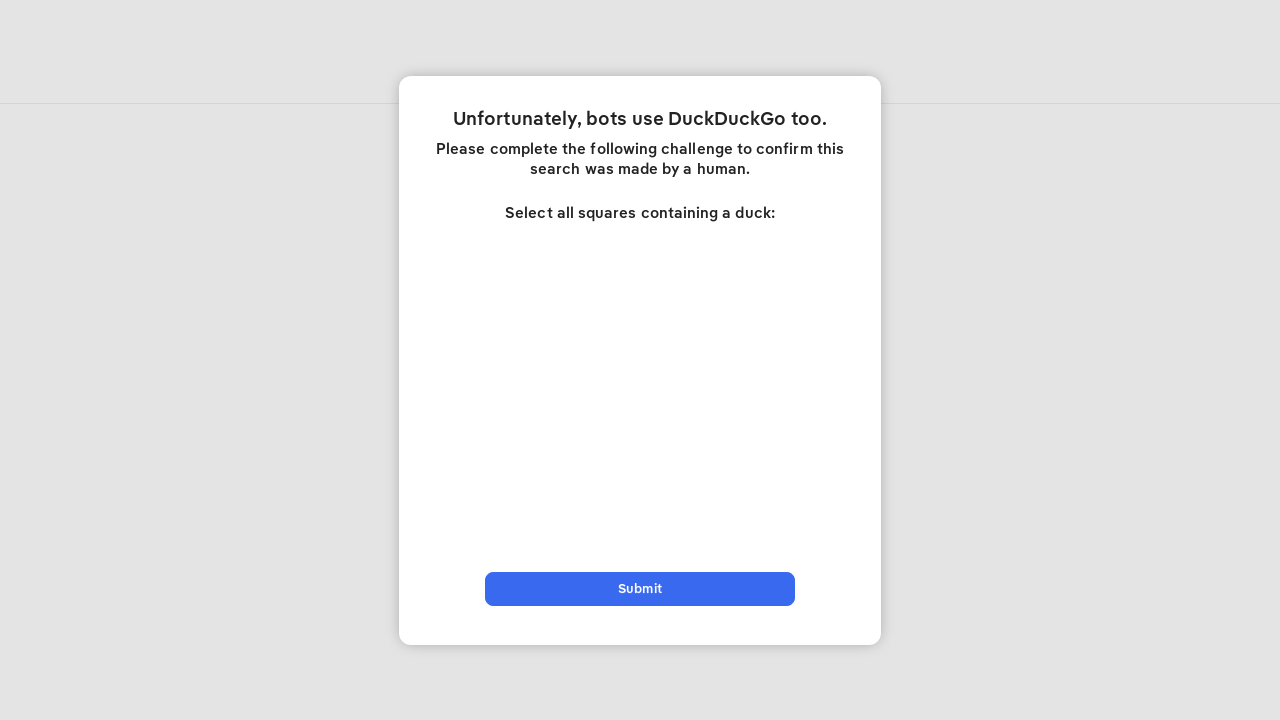

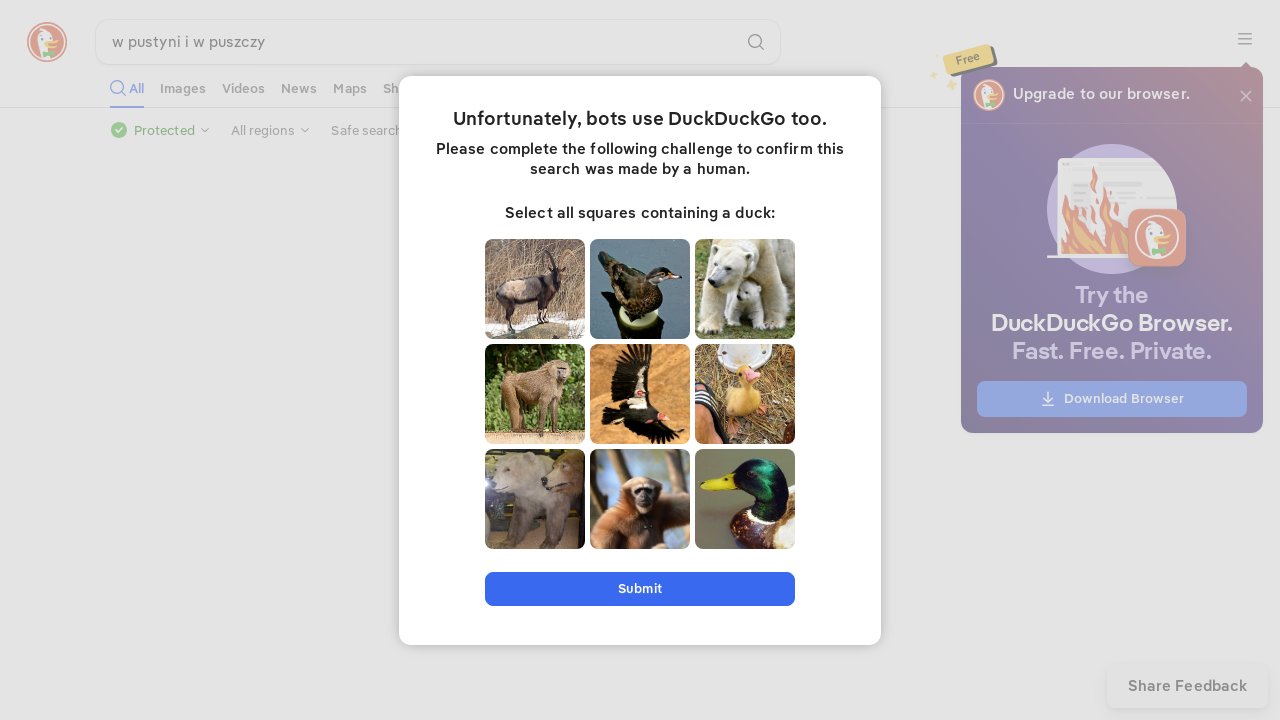